Tests that the OrangeHRM login page loads correctly and displays the company branding logo

Starting URL: https://opensource-demo.orangehrmlive.com/web/index.php/auth/login

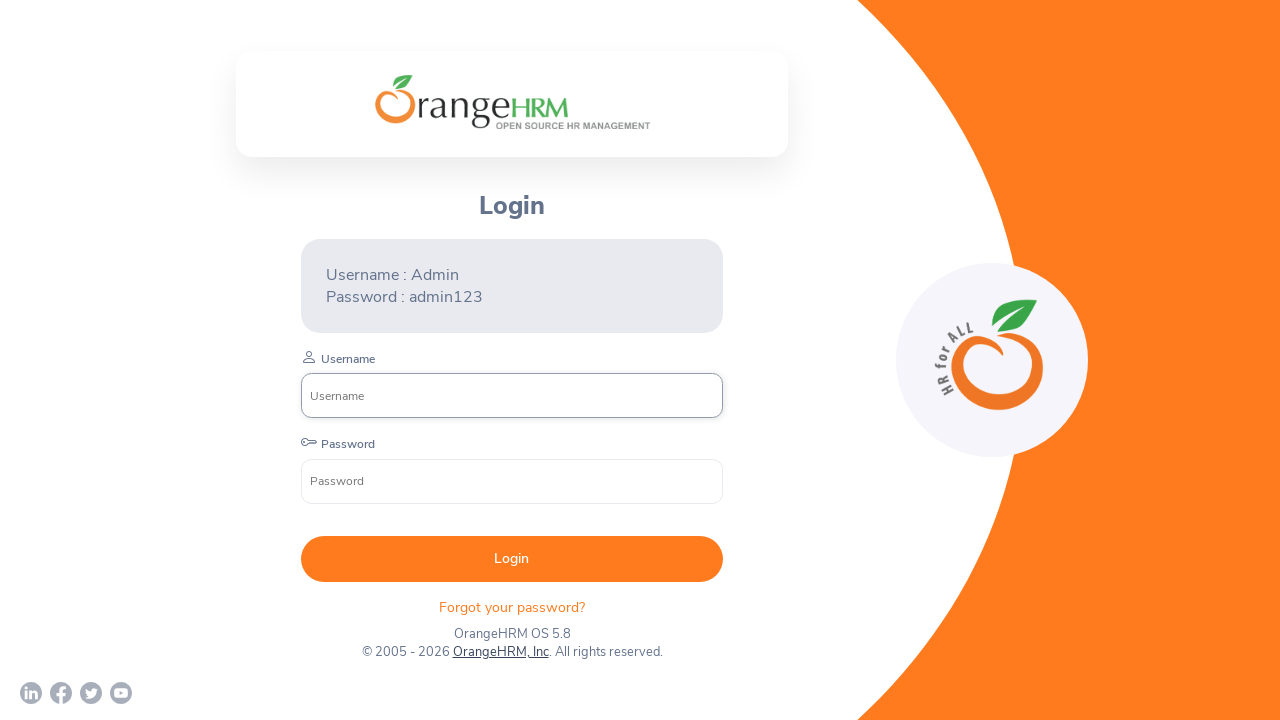

Waited for company branding logo to load
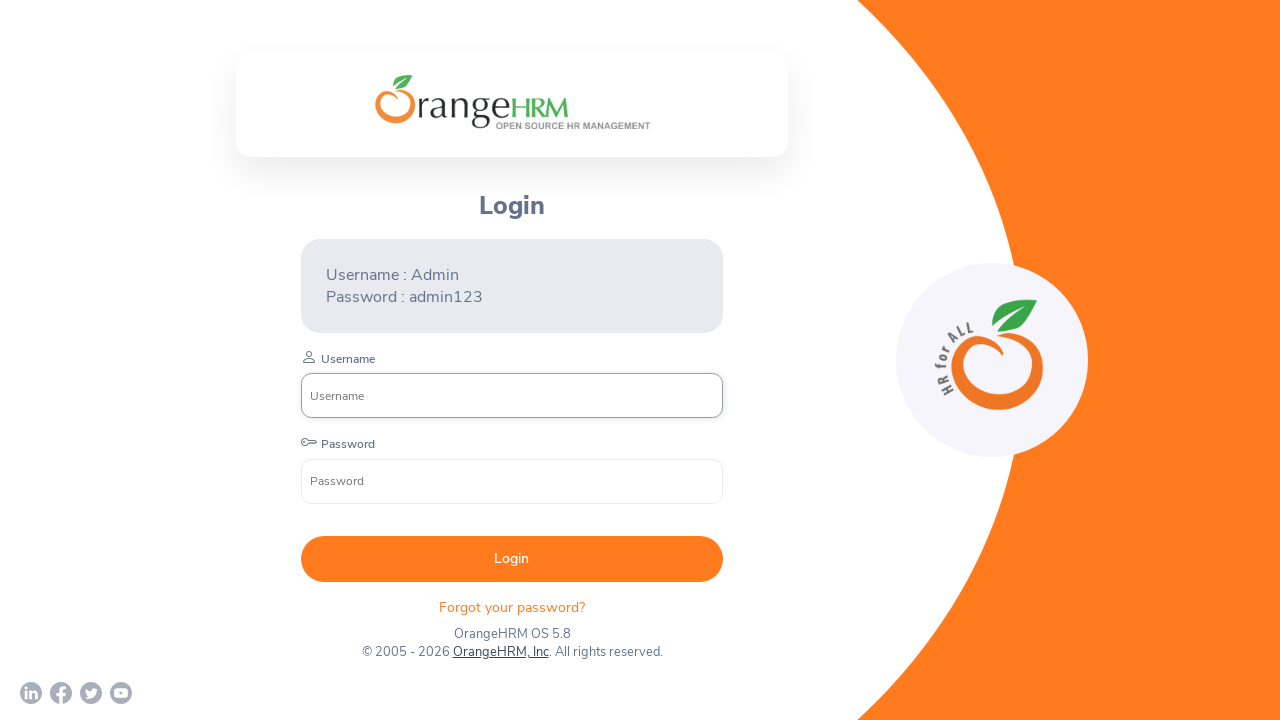

Located company branding logo element
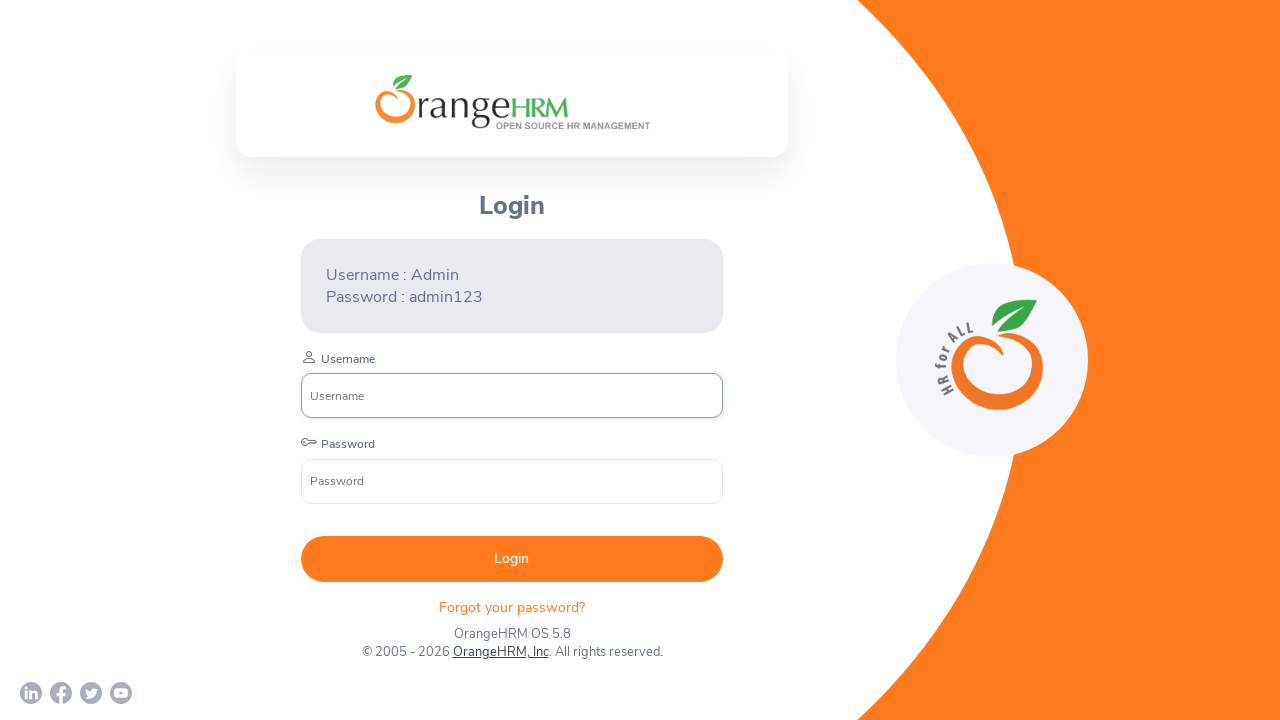

Verified that company branding logo is visible
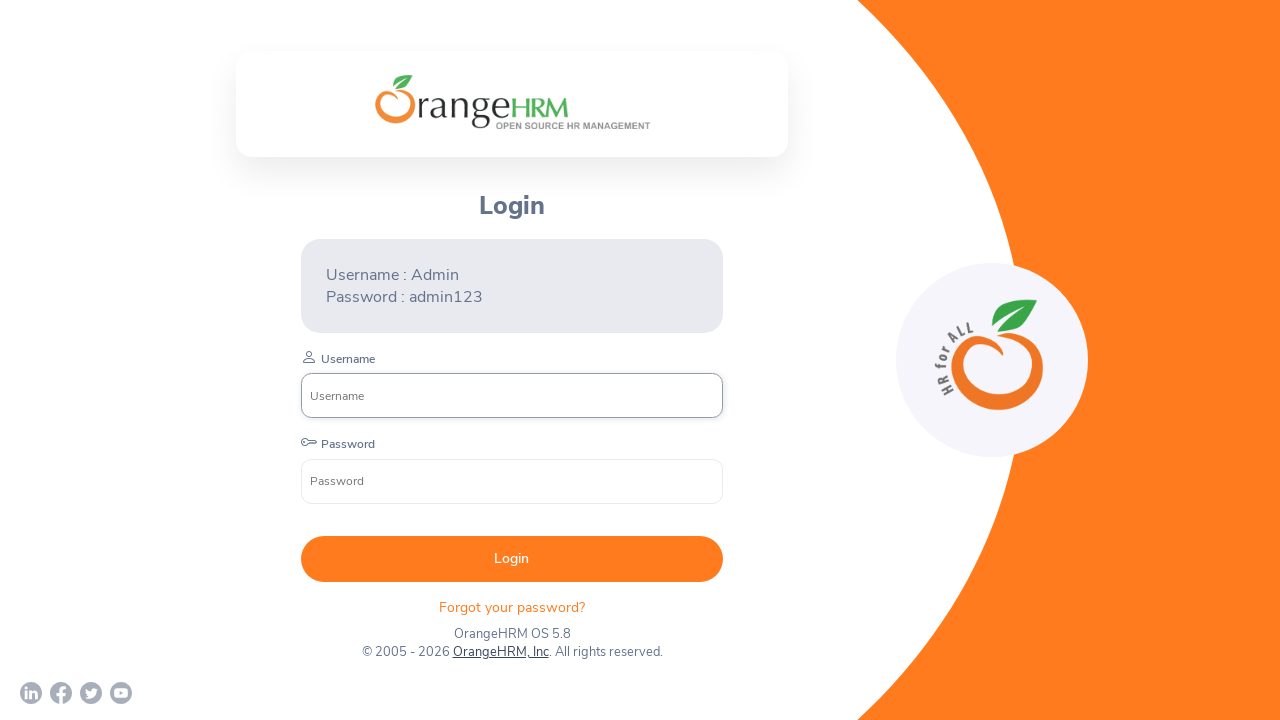

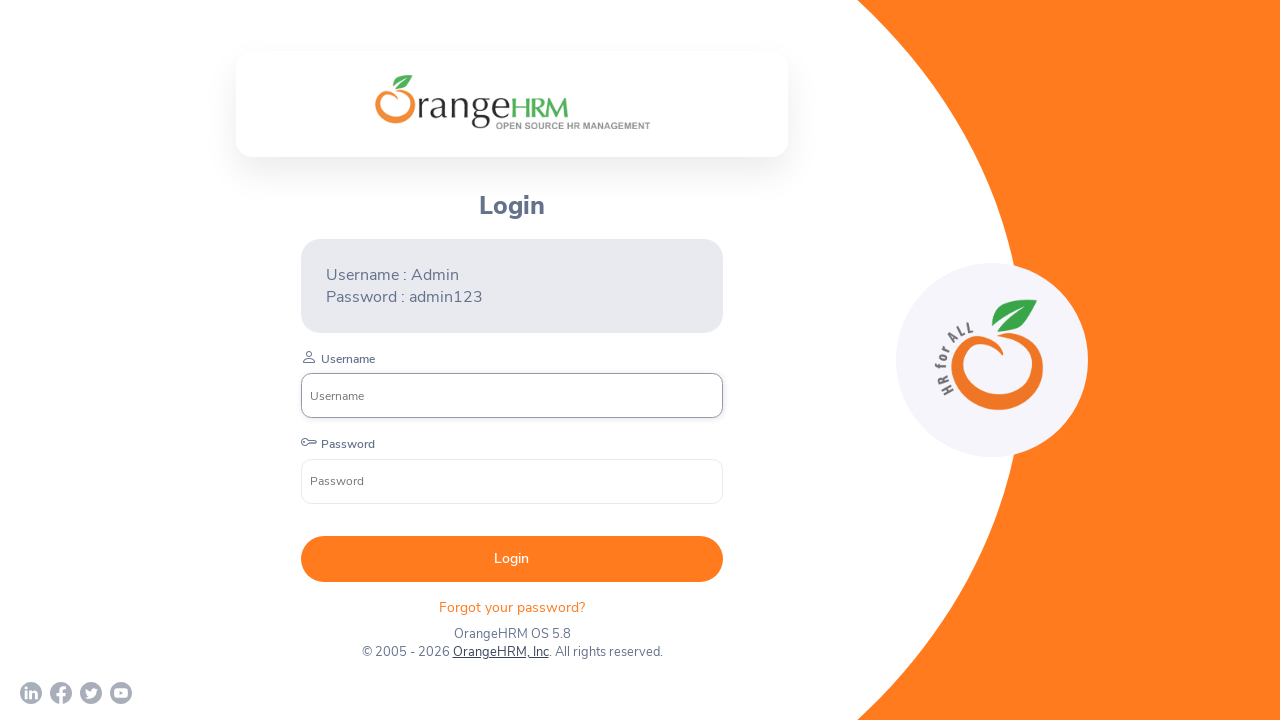